Tests drag and drop functionality by dragging element A onto element B

Starting URL: https://the-internet.herokuapp.com/drag_and_drop

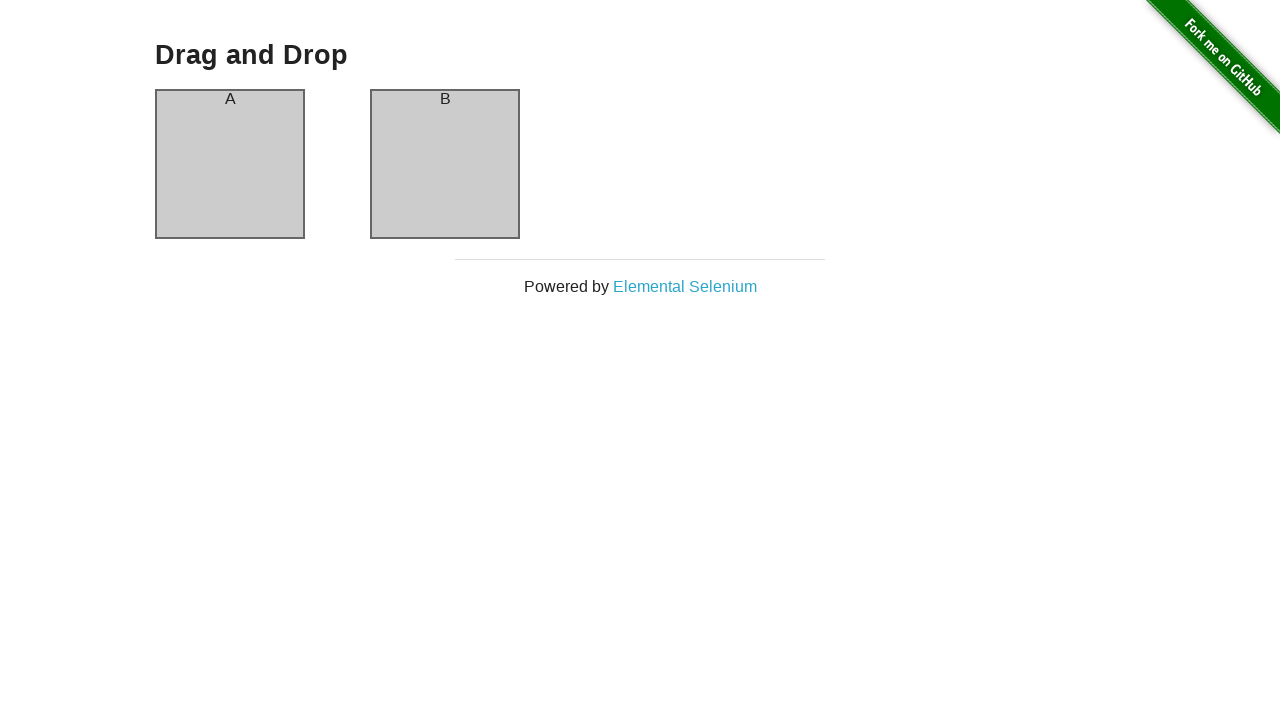

Dragged element A onto element B at (445, 164)
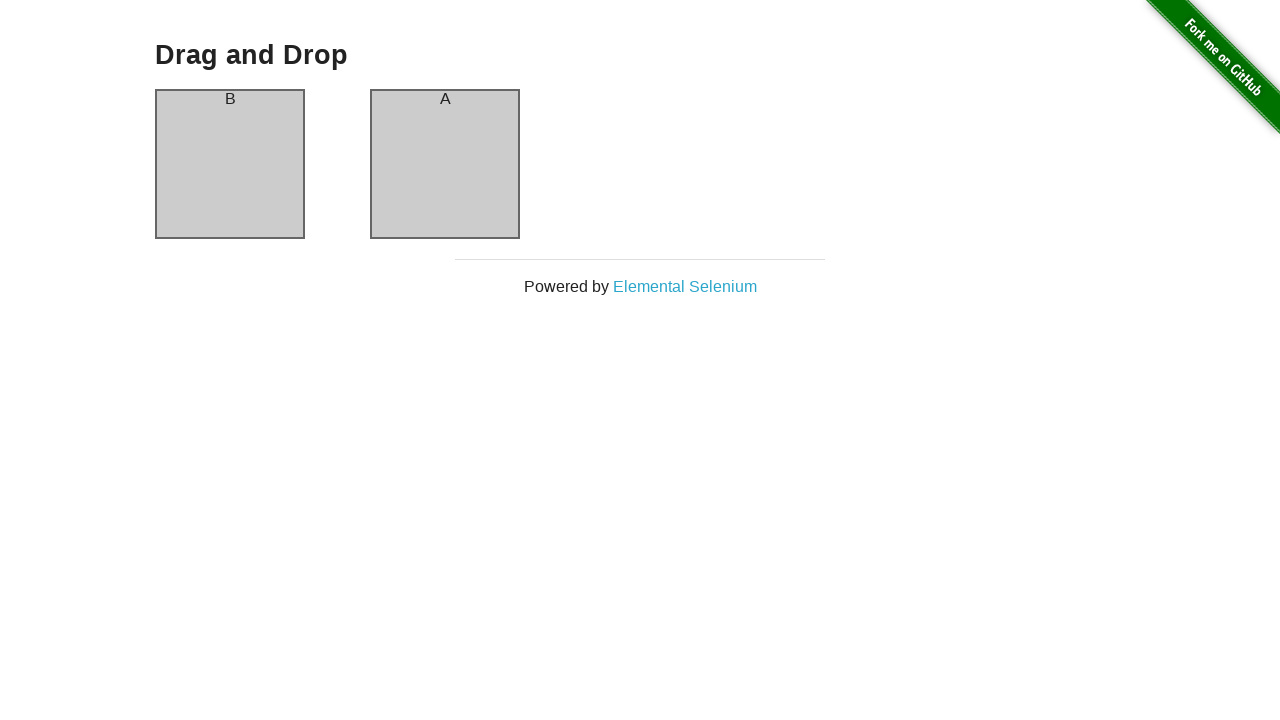

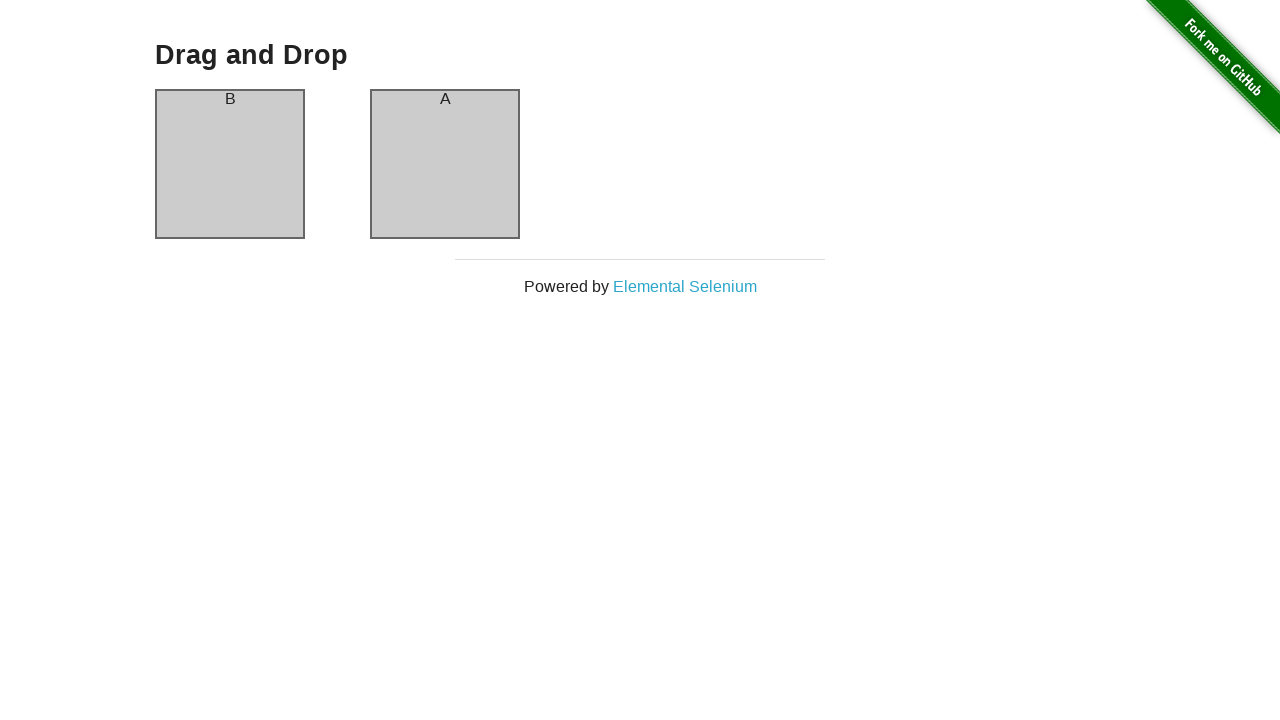